Tests that the 'complete all' checkbox updates its state when individual items are completed or cleared

Starting URL: https://demo.playwright.dev/todomvc

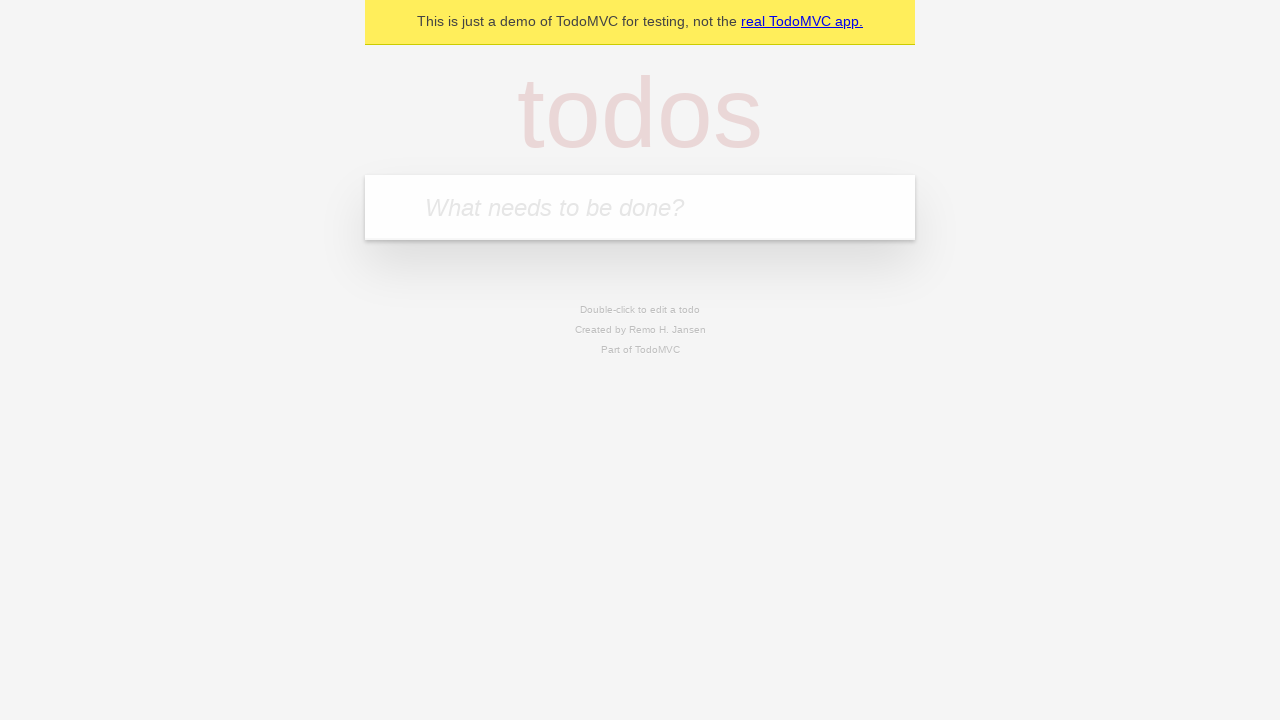

Filled 'What needs to be done?' field with 'buy some cheese' on internal:attr=[placeholder="What needs to be done?"i]
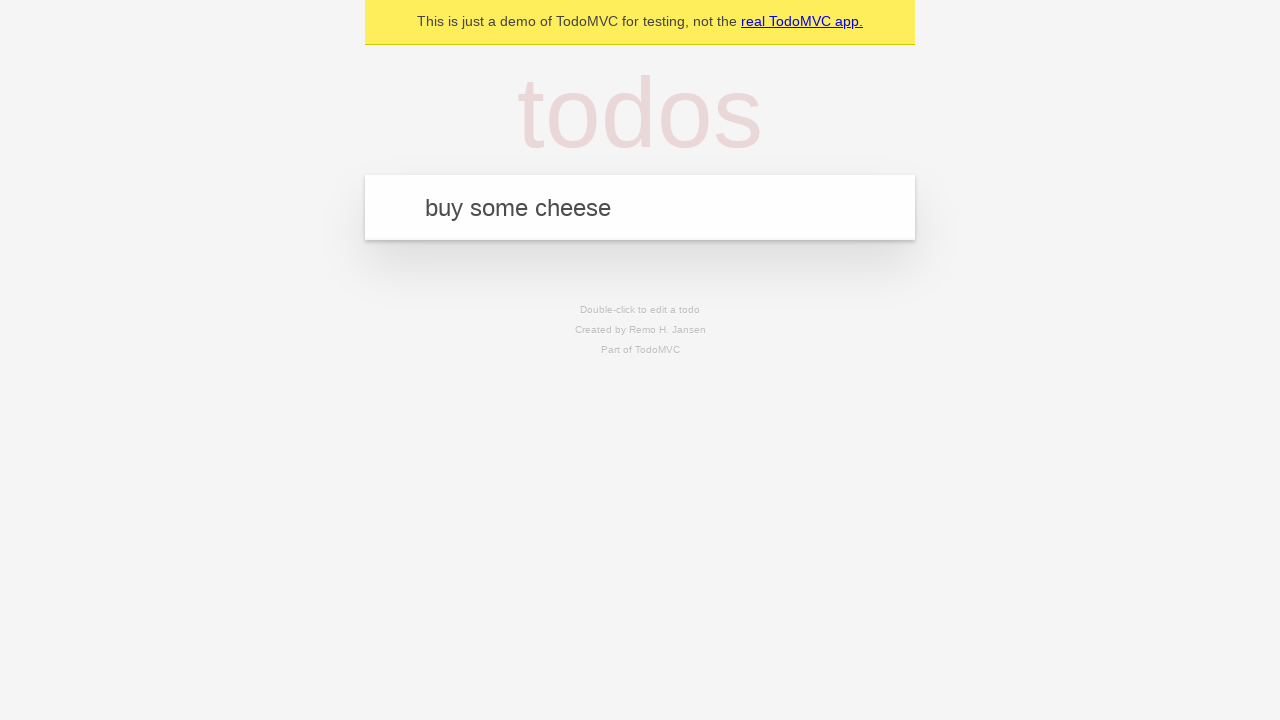

Pressed Enter to add first todo item on internal:attr=[placeholder="What needs to be done?"i]
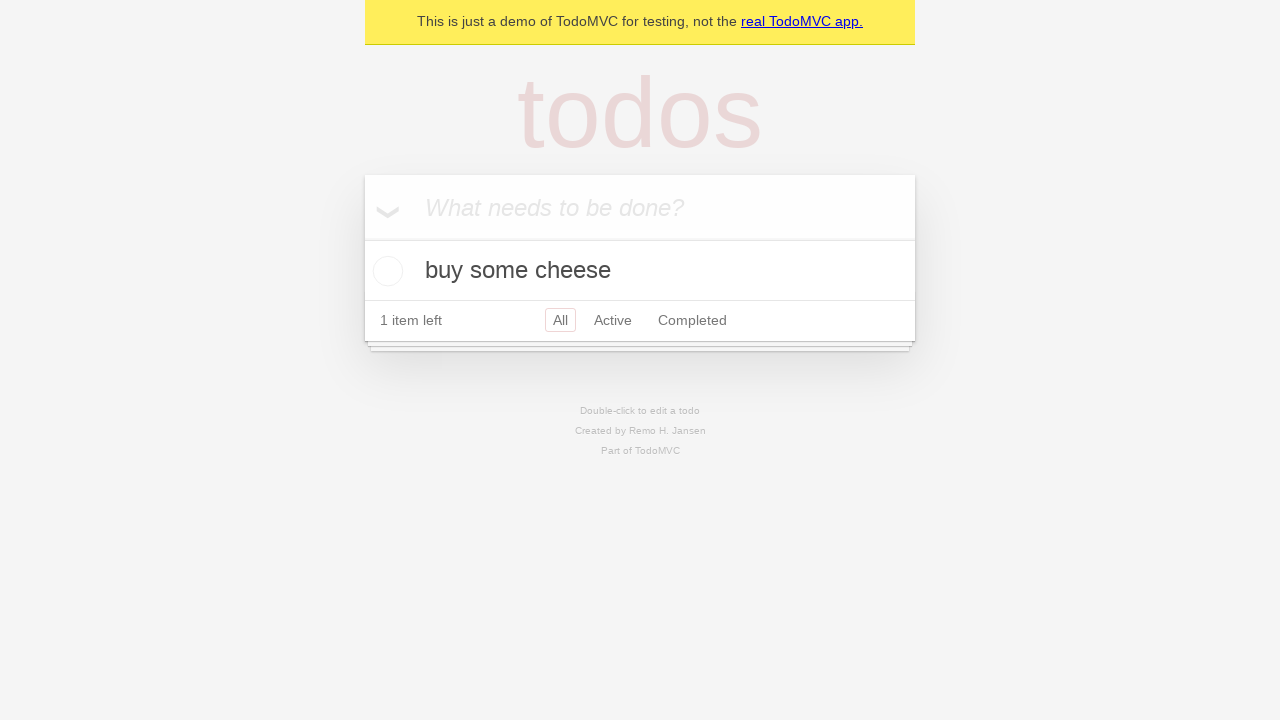

Filled 'What needs to be done?' field with 'feed the cat' on internal:attr=[placeholder="What needs to be done?"i]
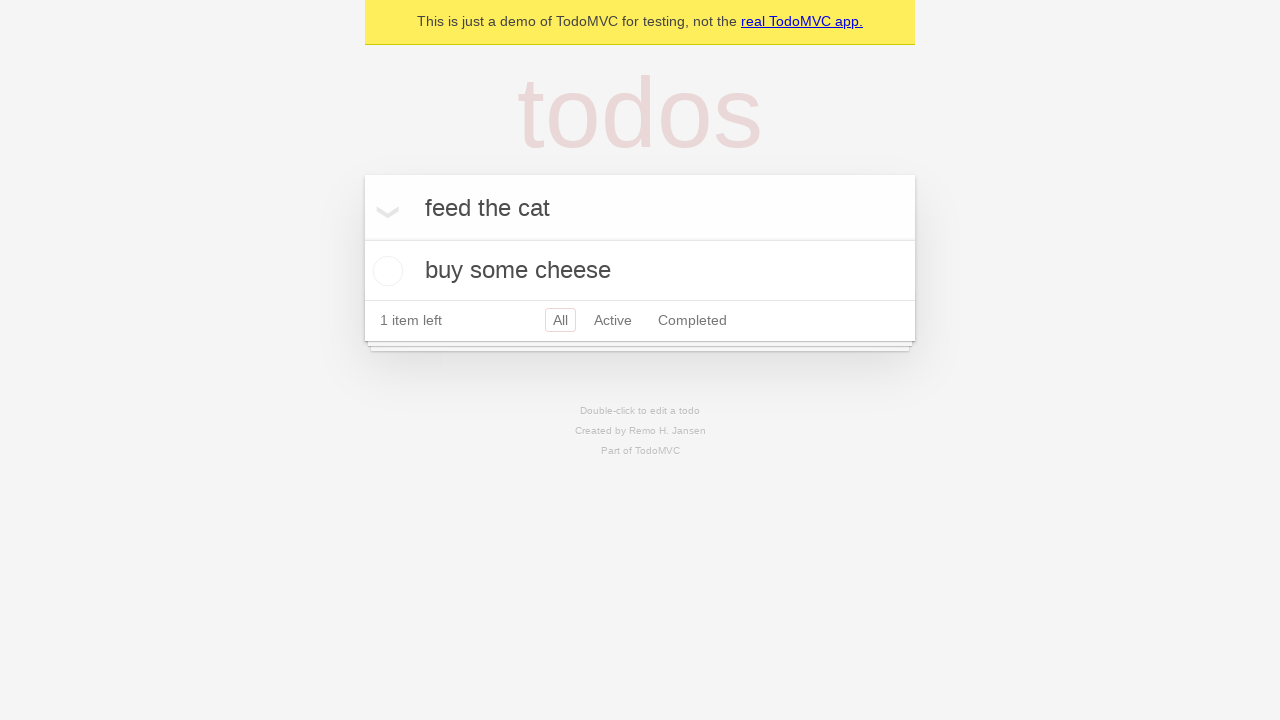

Pressed Enter to add second todo item on internal:attr=[placeholder="What needs to be done?"i]
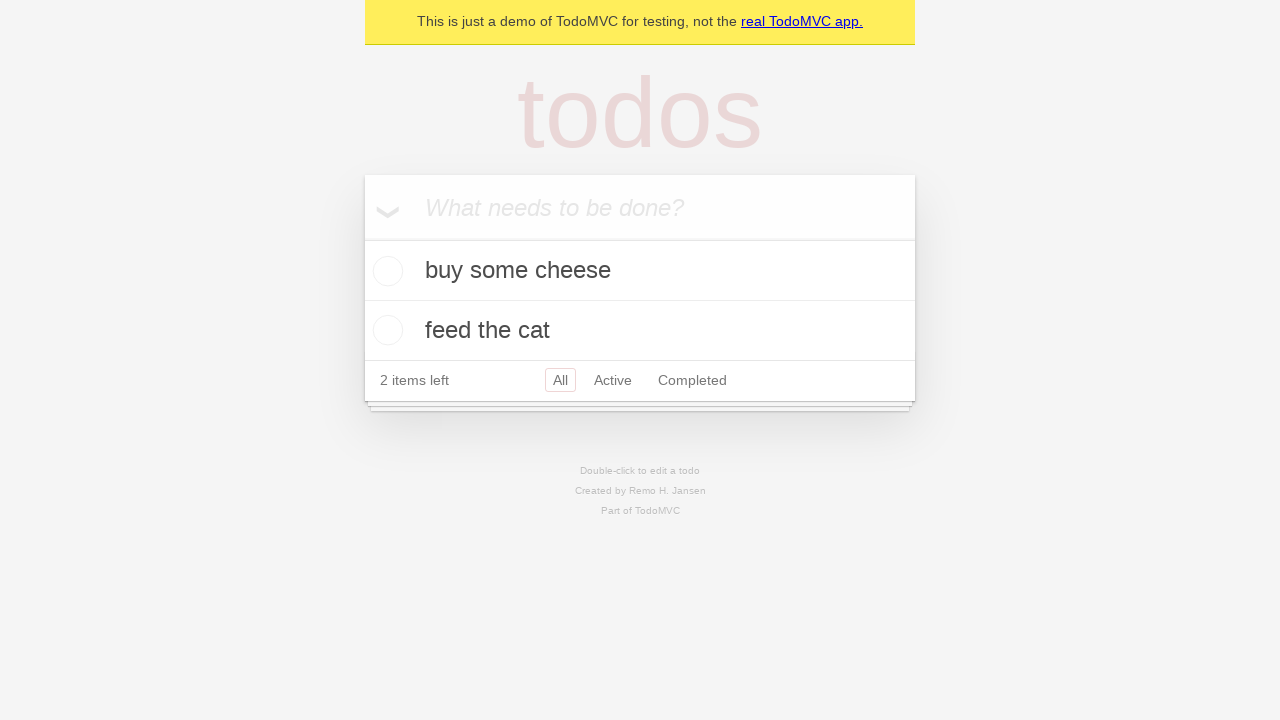

Filled 'What needs to be done?' field with 'book a doctors appointment' on internal:attr=[placeholder="What needs to be done?"i]
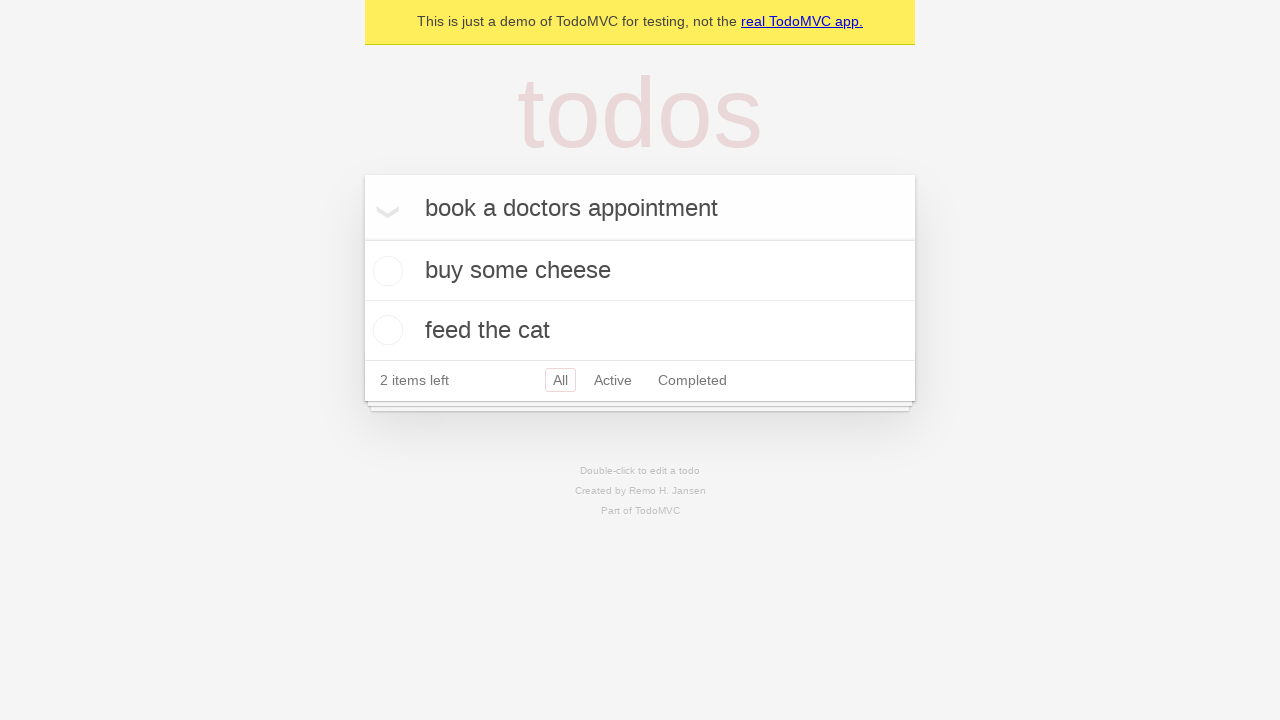

Pressed Enter to add third todo item on internal:attr=[placeholder="What needs to be done?"i]
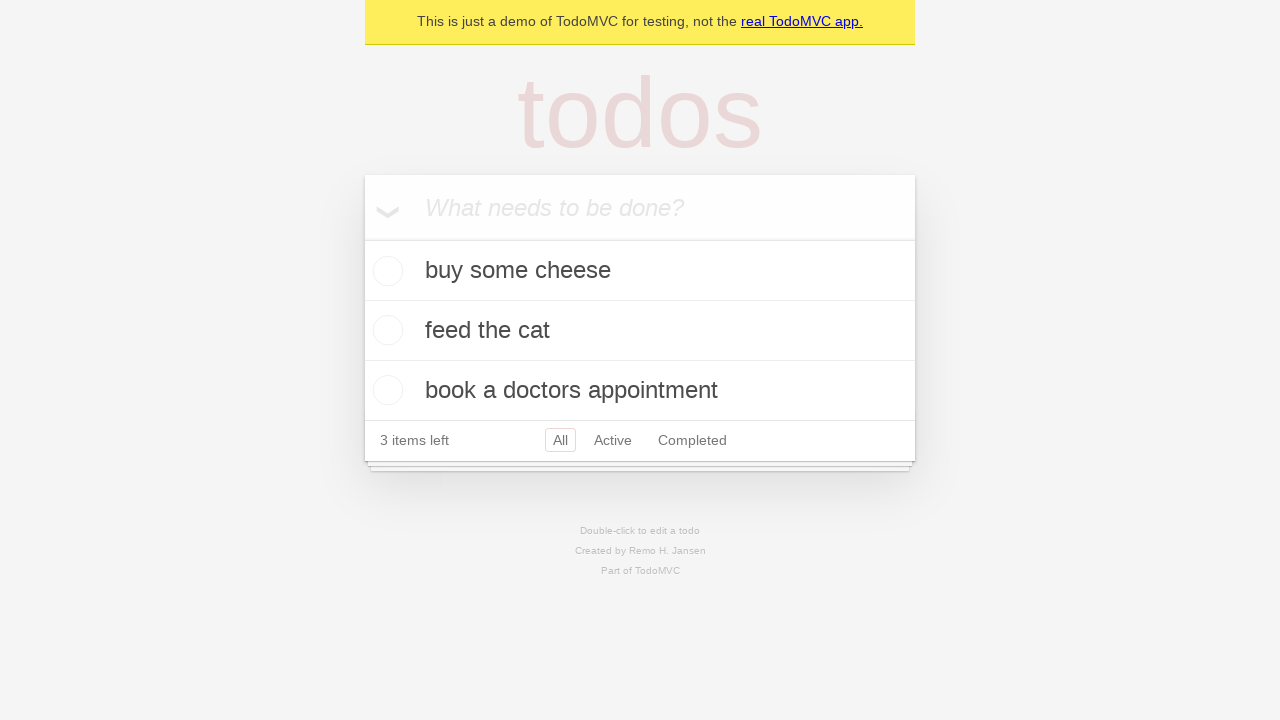

Clicked 'Mark all as complete' checkbox to complete all todos at (362, 238) on internal:label="Mark all as complete"i
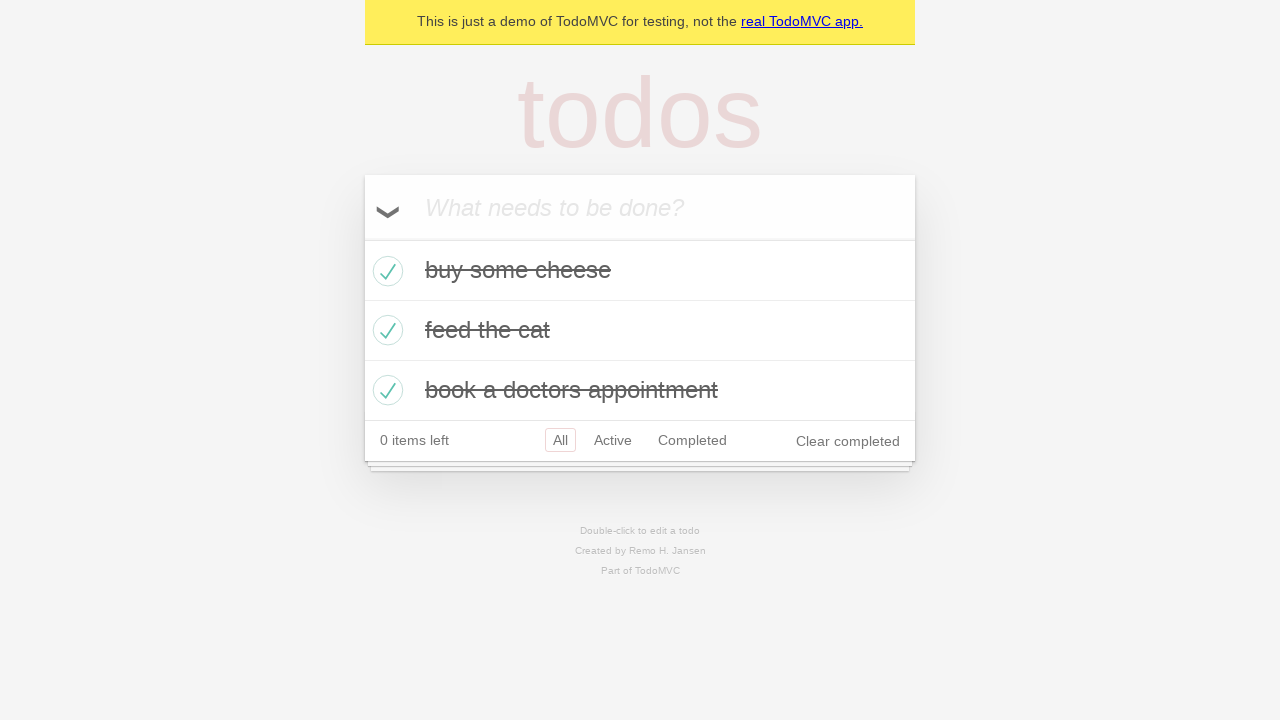

Unchecked the first todo item, which should update the 'Mark all as complete' checkbox state at (385, 271) on internal:testid=[data-testid="todo-item"s] >> nth=0 >> internal:role=checkbox
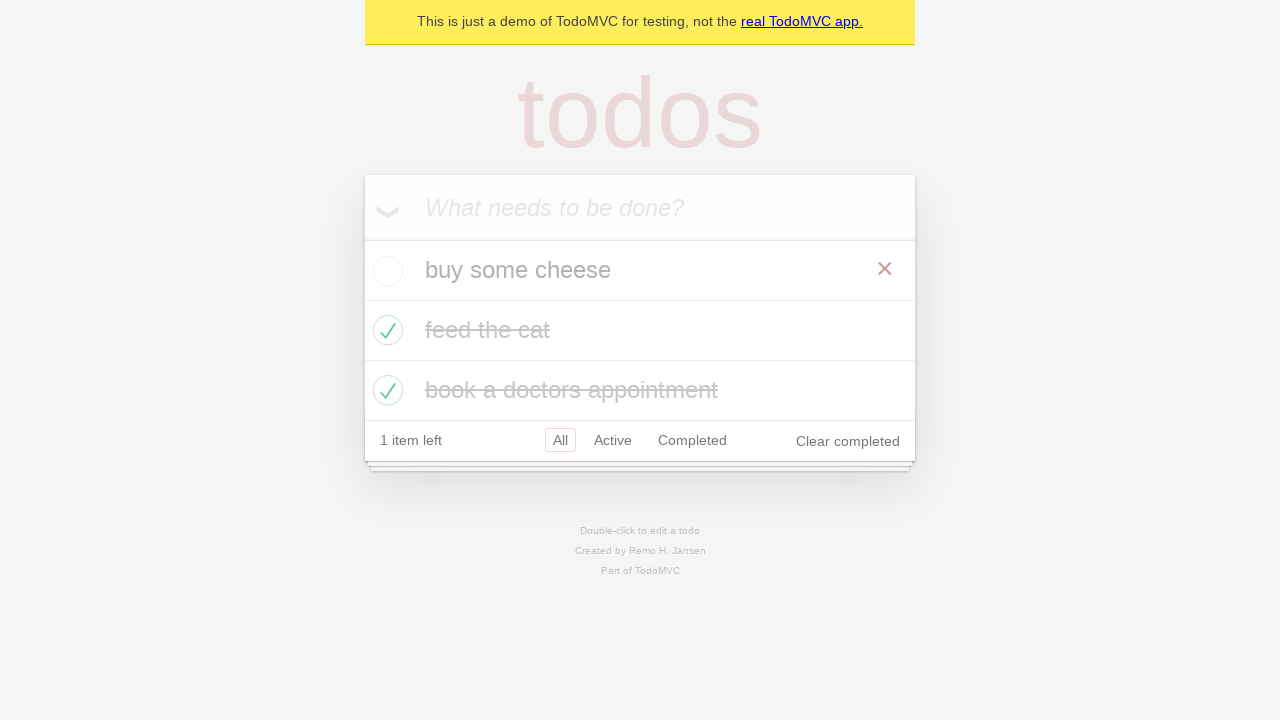

Rechecked the first todo item to complete it again at (385, 271) on internal:testid=[data-testid="todo-item"s] >> nth=0 >> internal:role=checkbox
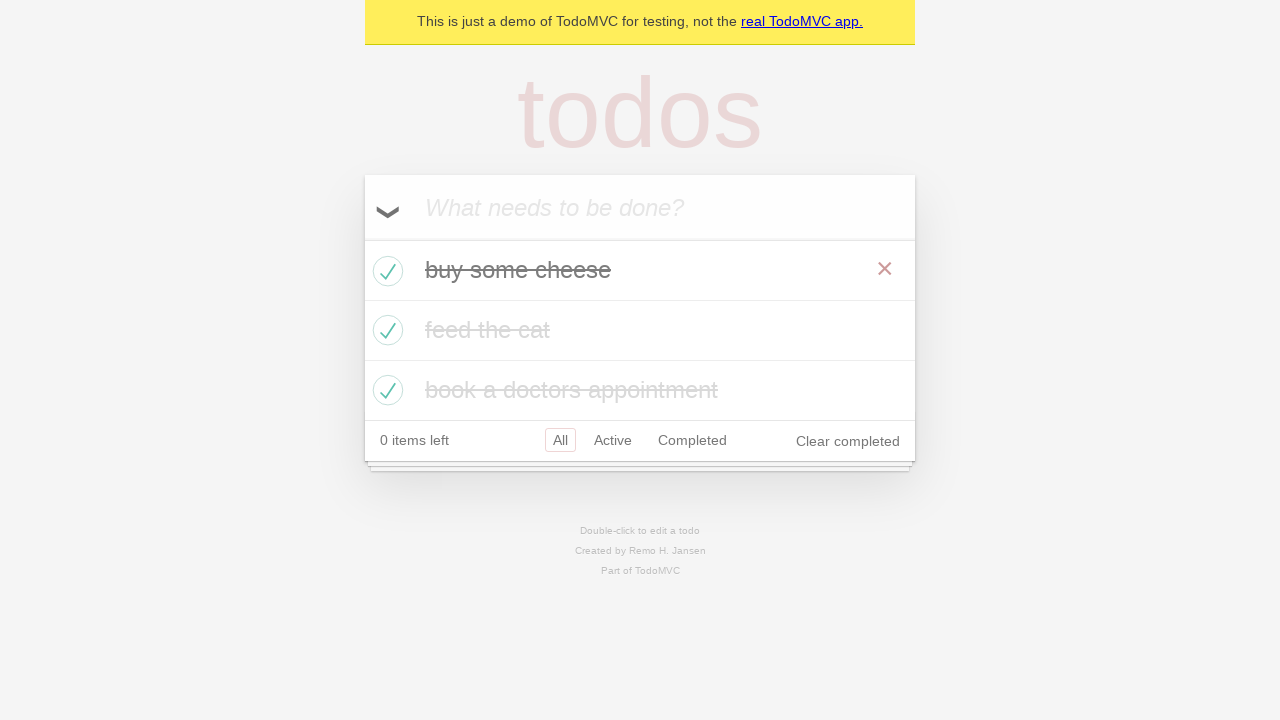

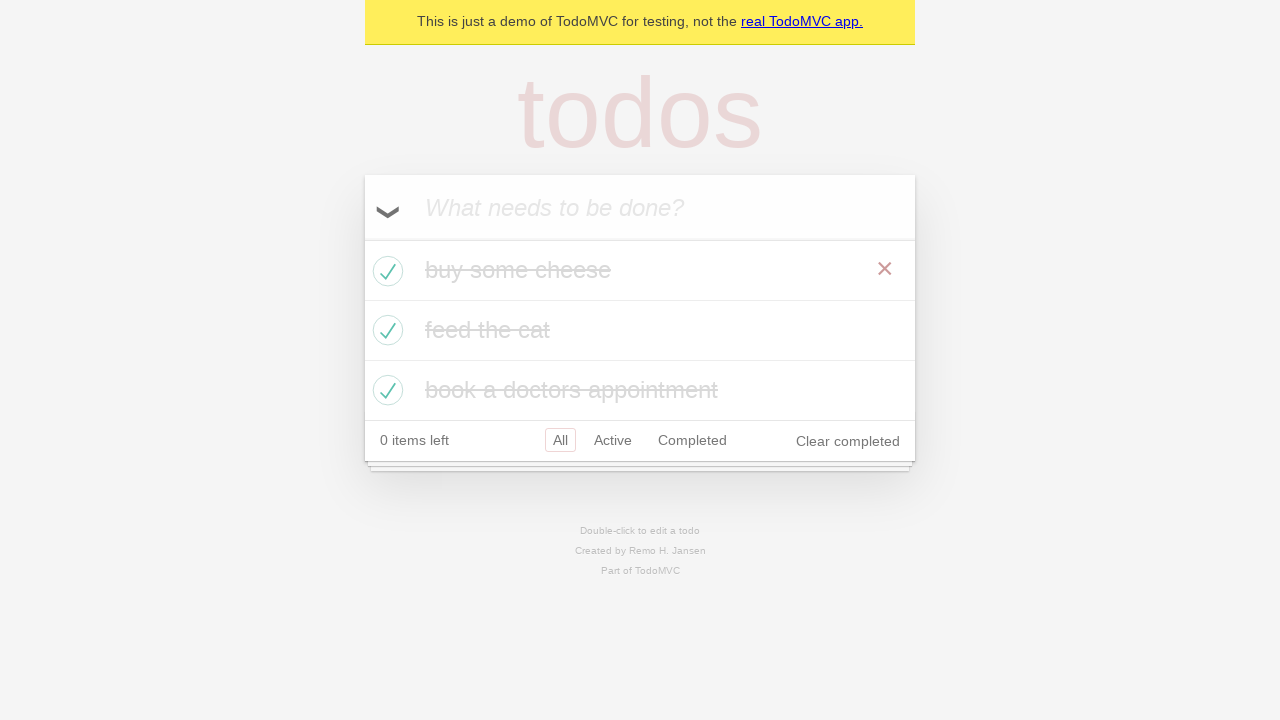